Tests JavaScript alert handling by clicking a button that triggers an alert and accepting it

Starting URL: https://the-internet.herokuapp.com/javascript_alerts

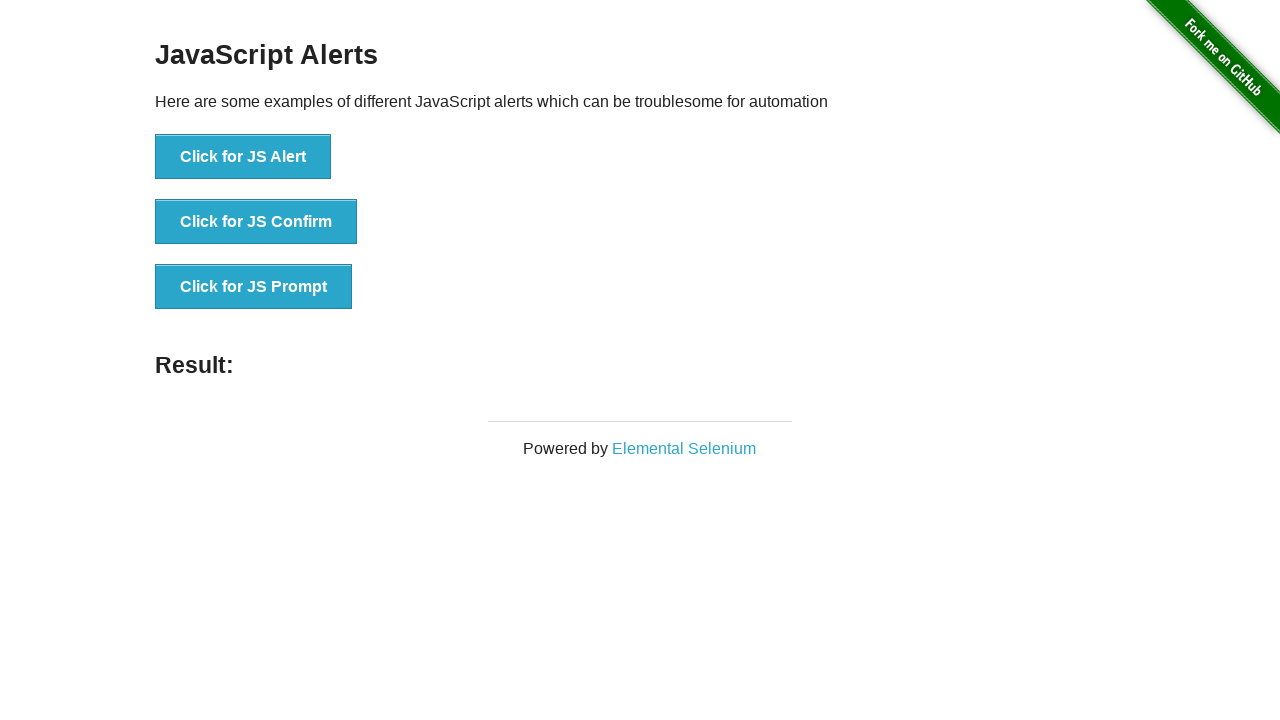

Clicked button to trigger JavaScript alert at (243, 157) on xpath=//*[@id="content"]/div/ul/li[1]/button
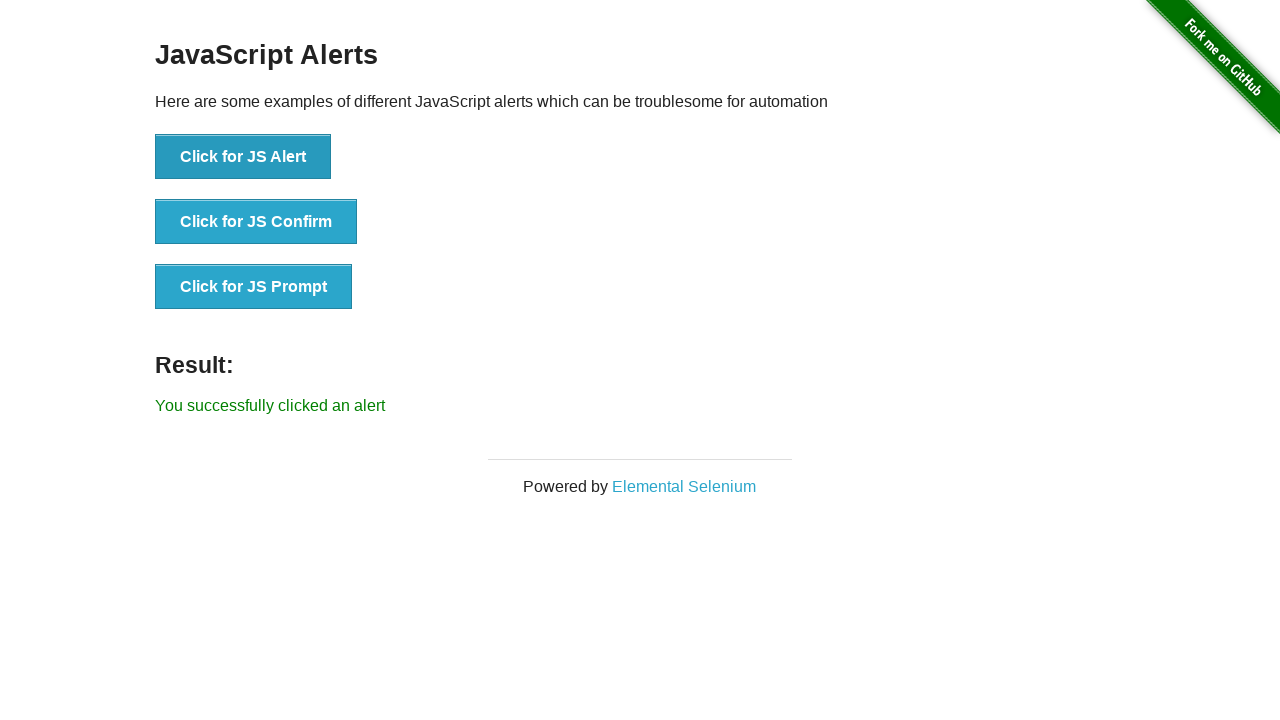

Waited for alert to appear
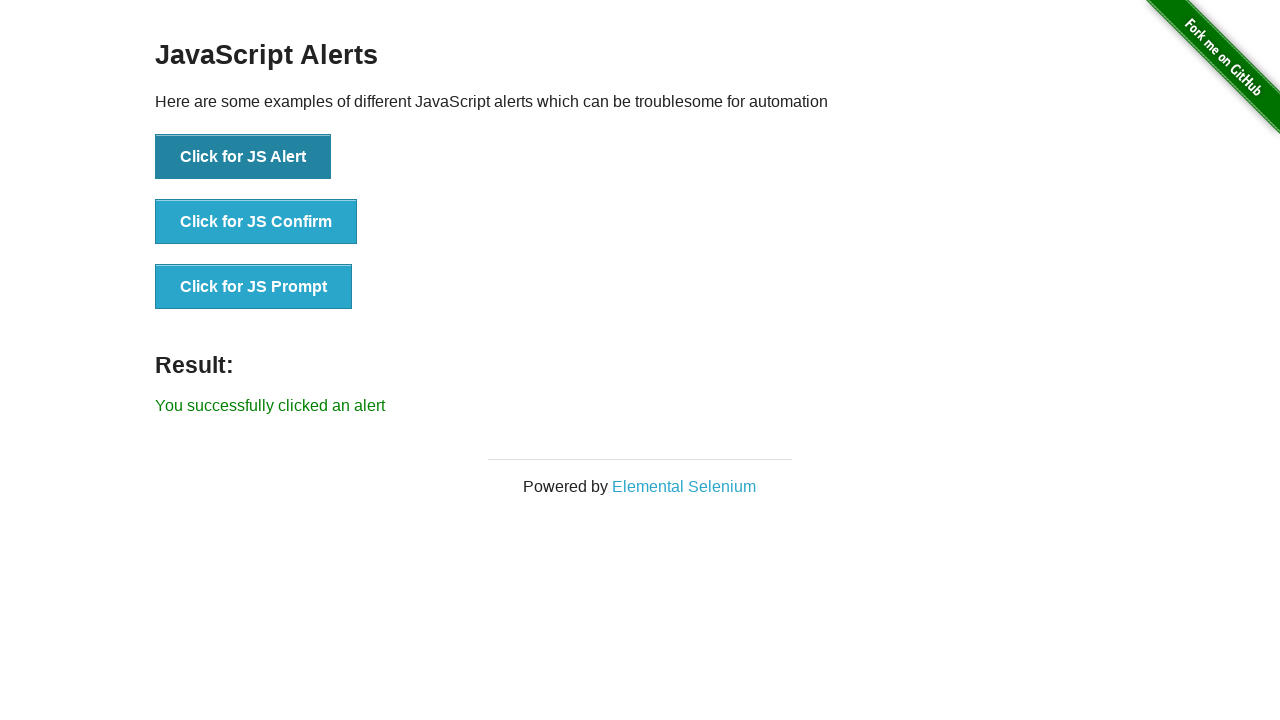

Set up handler to accept JavaScript dialogs
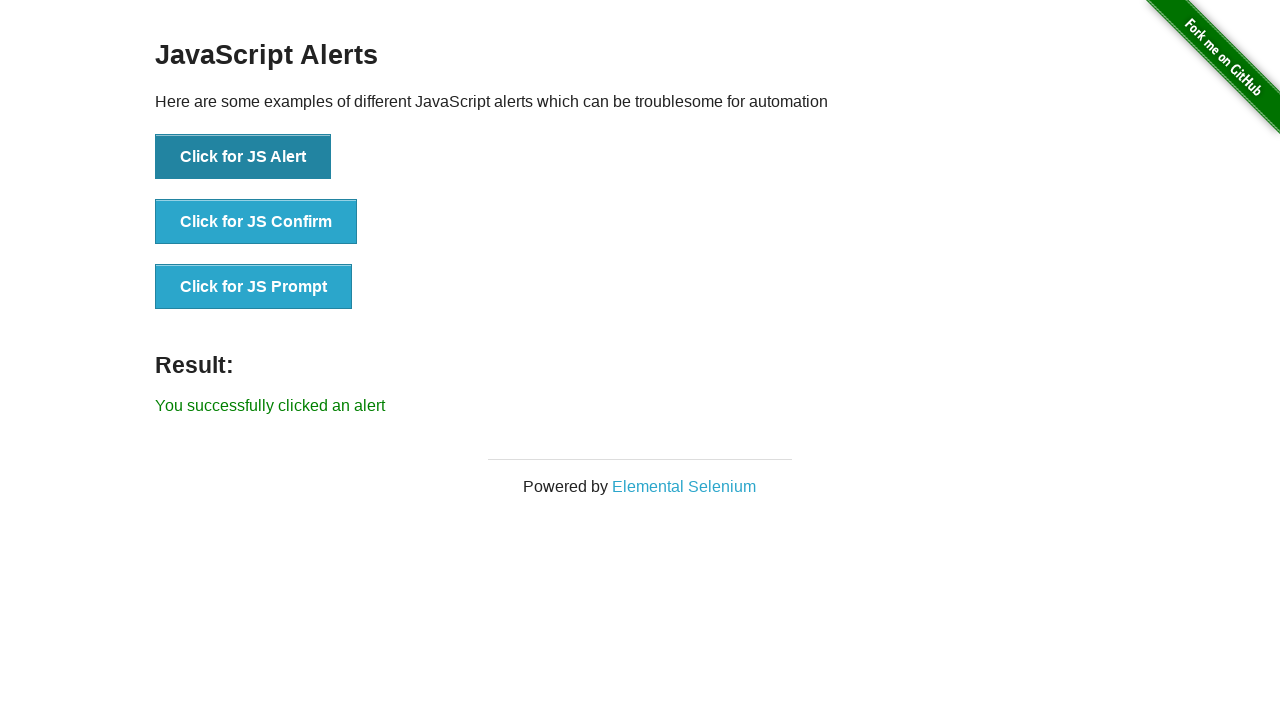

Clicked button again to trigger alert and accept it at (243, 157) on xpath=//*[@id="content"]/div/ul/li[1]/button
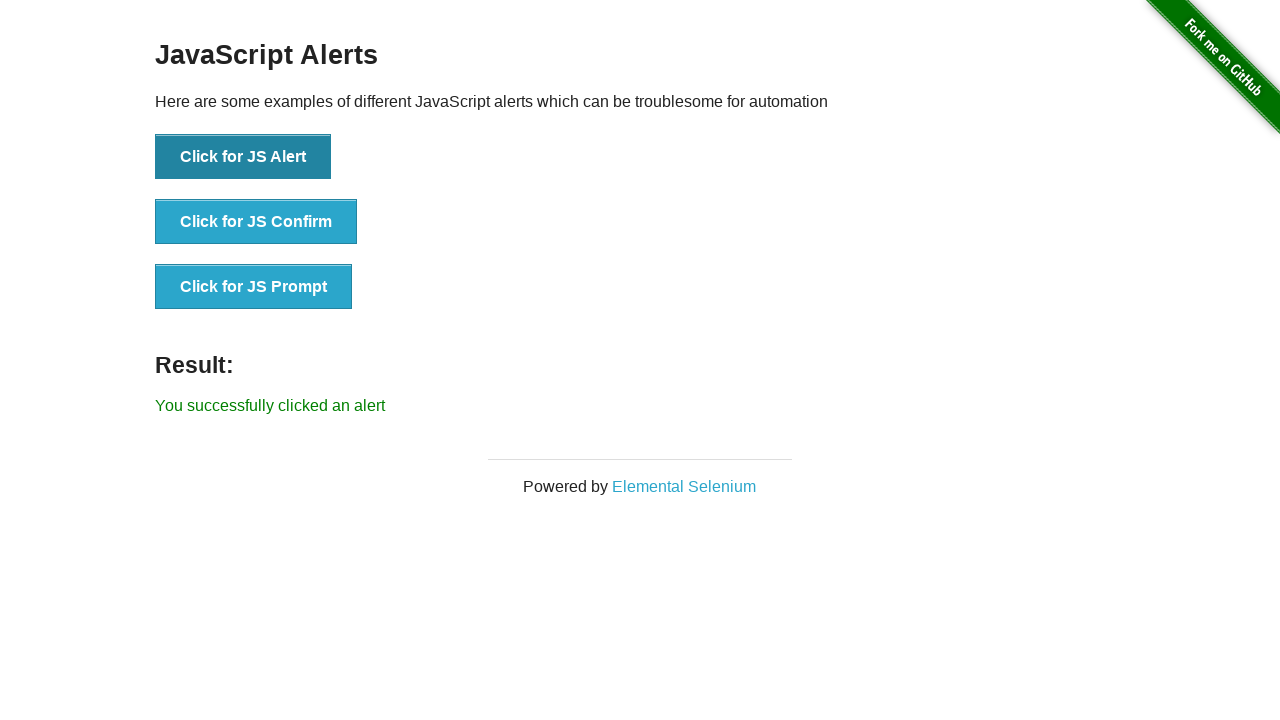

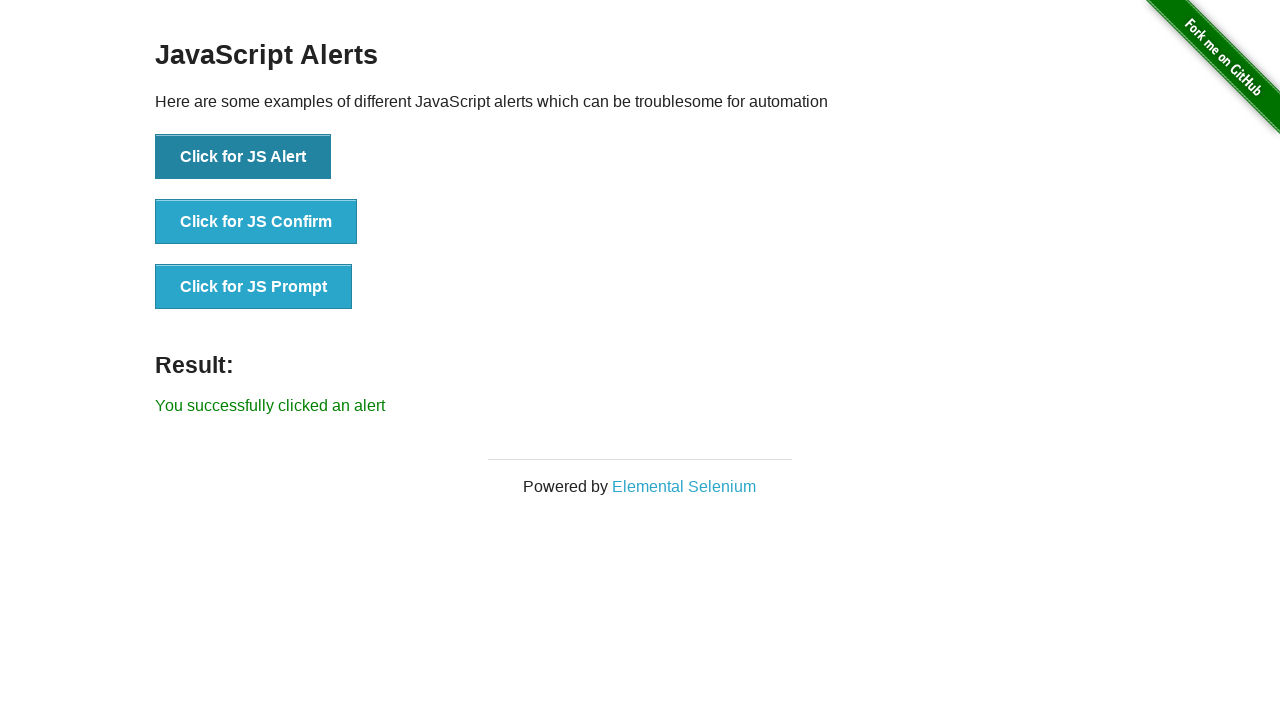